Tests revealing a hidden element by clicking a button and verifying the success message becomes visible

Starting URL: https://softwaretestingpro.github.io/Automation/Advanced/A-3.01-HiddenElement.html

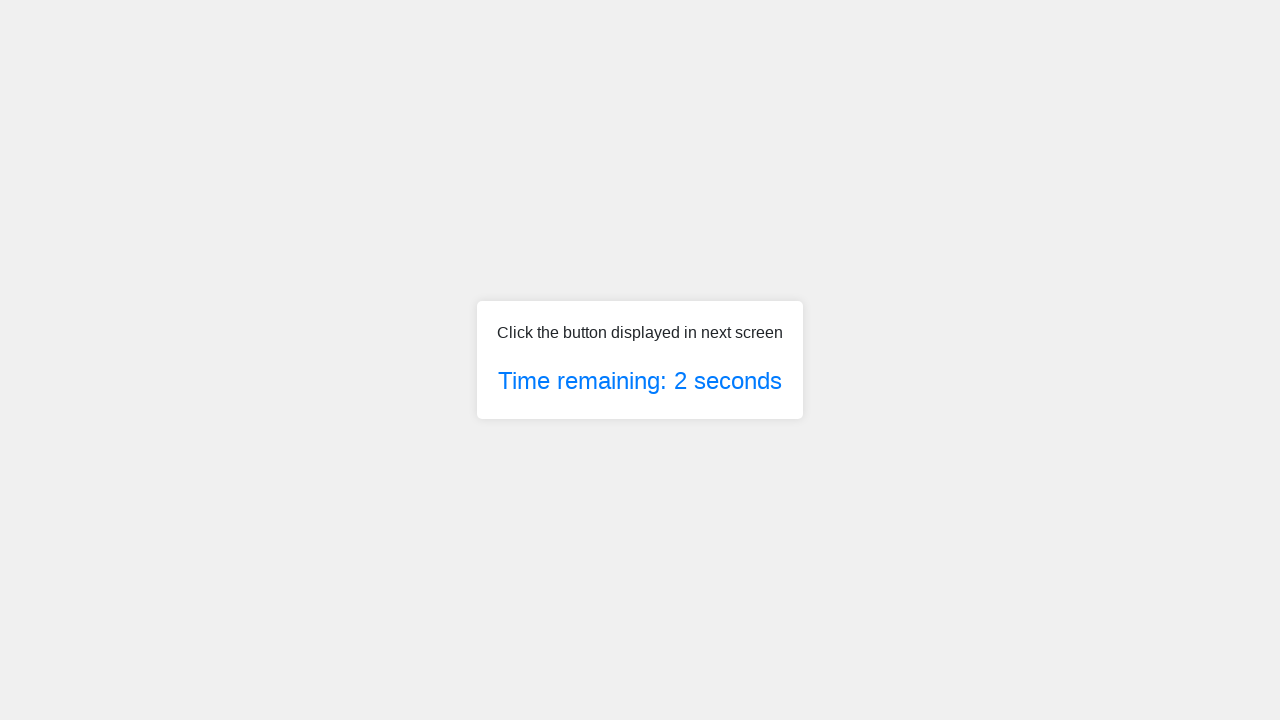

Clicked show button to reveal hidden element at (640, 360) on #showButton
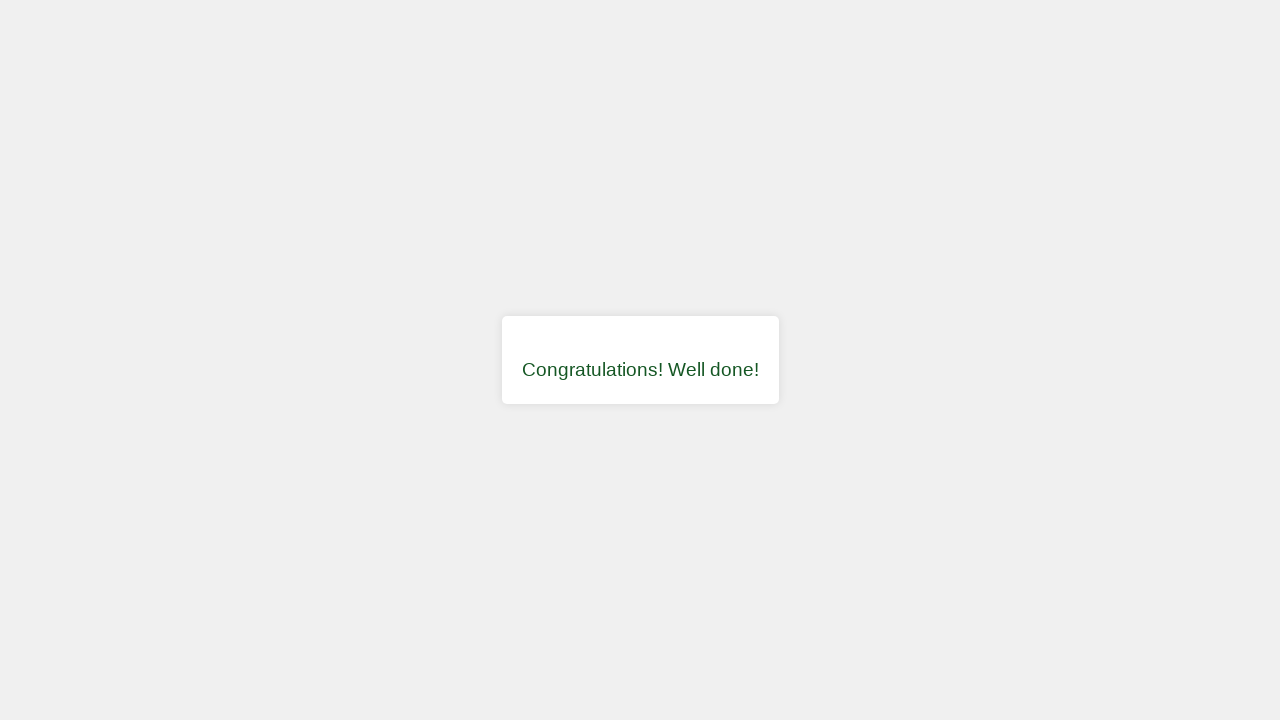

Success message became visible after clicking show button
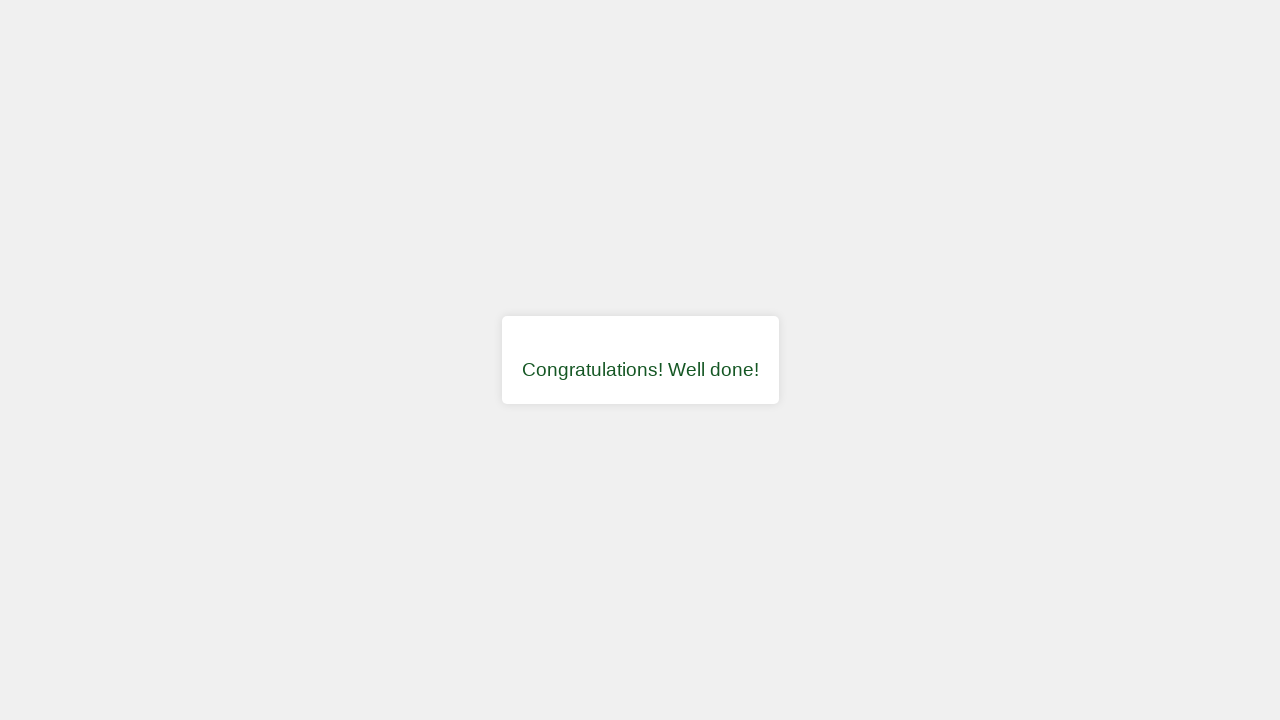

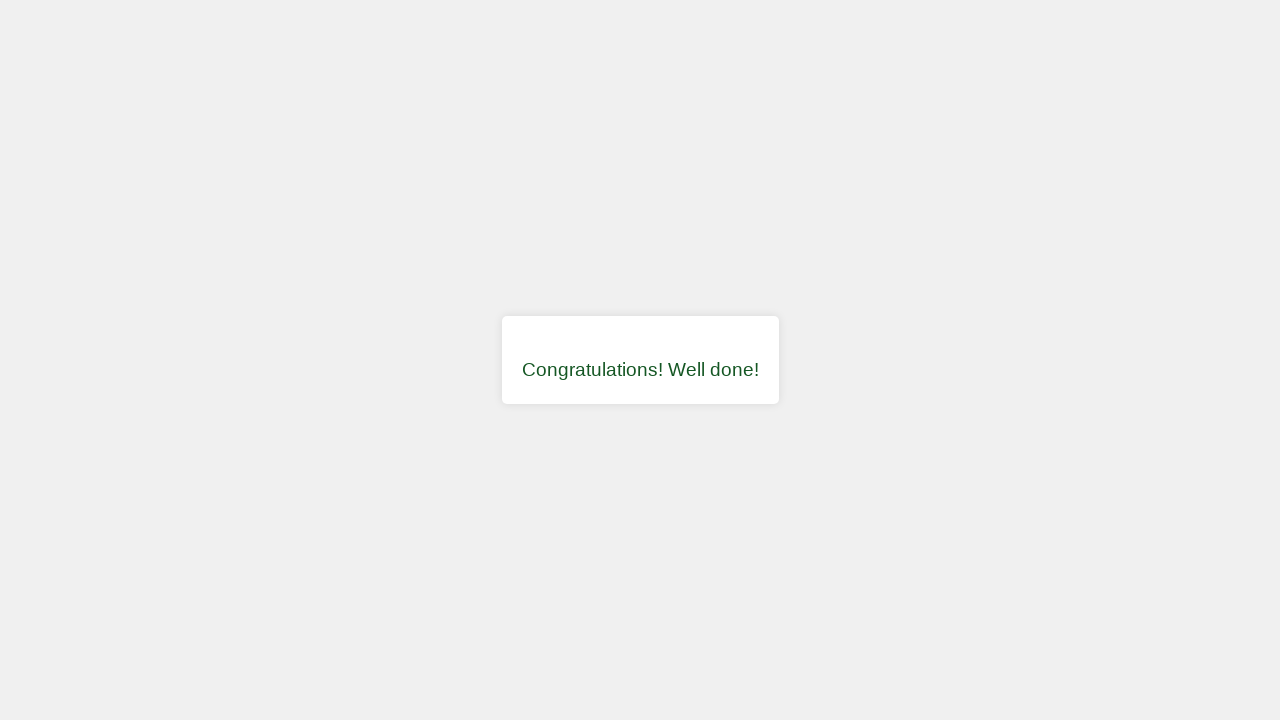